Tests handling of JavaScript confirm dialogs by clicking a button to trigger a confirm box and accepting it.

Starting URL: https://demoqa.com/alerts

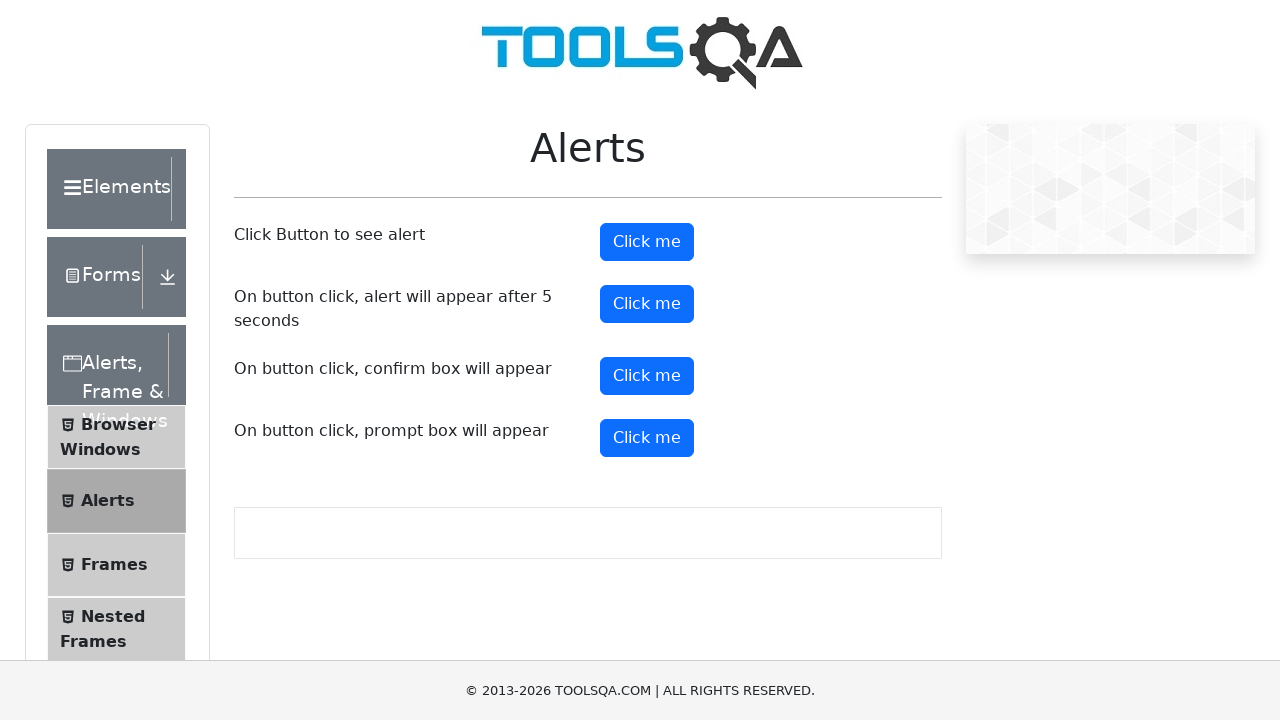

Set up dialog handler to accept confirm dialogs
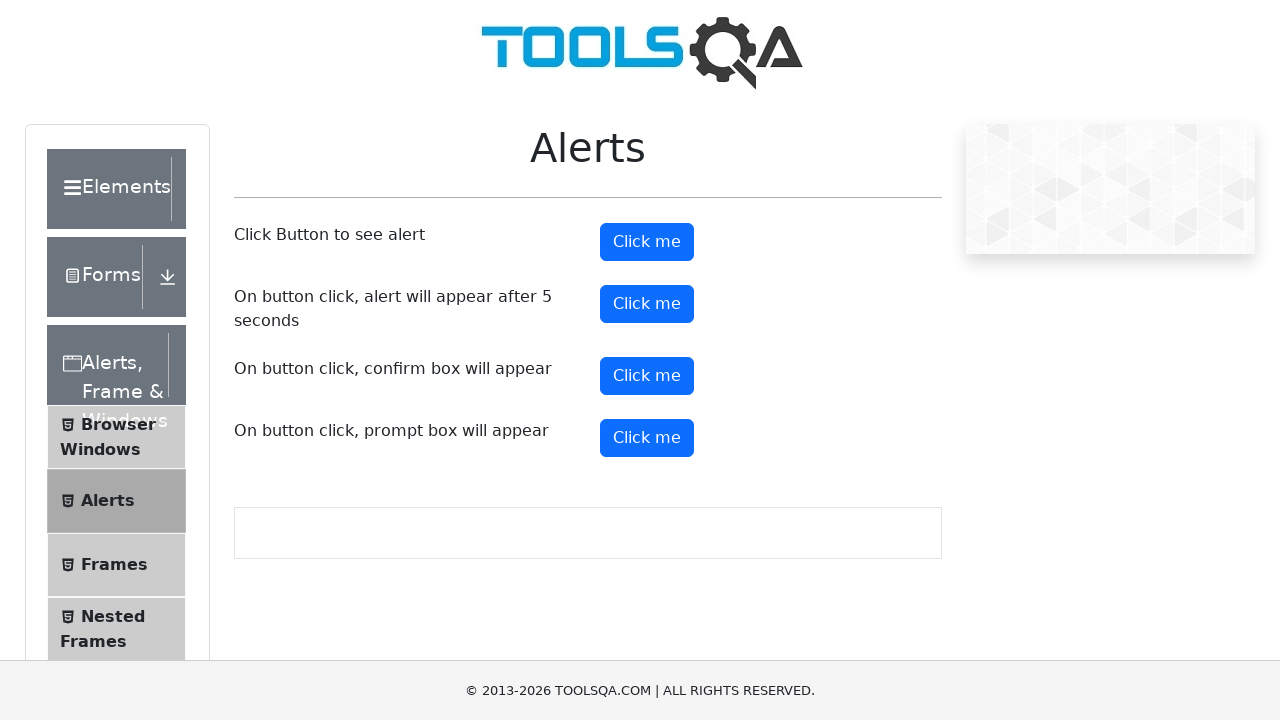

Clicked the confirm button to trigger the confirm dialog at (647, 376) on #confirmButton
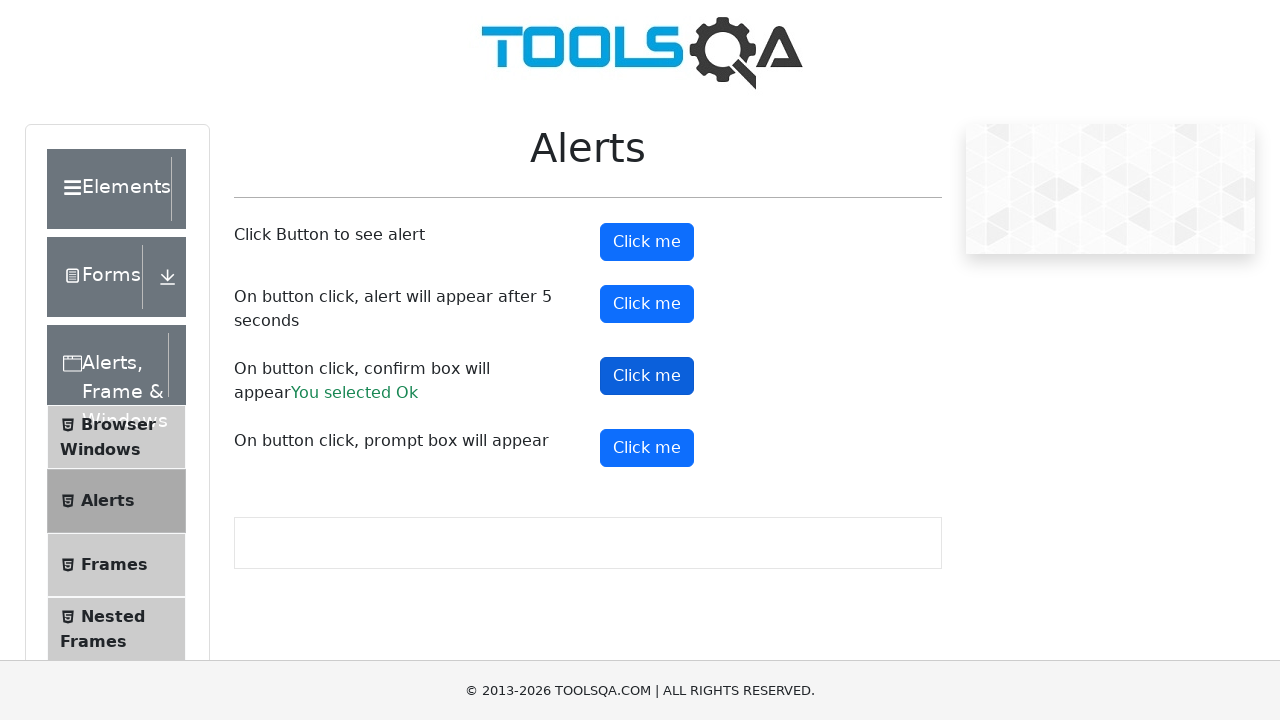

Confirm dialog was accepted and result text appeared
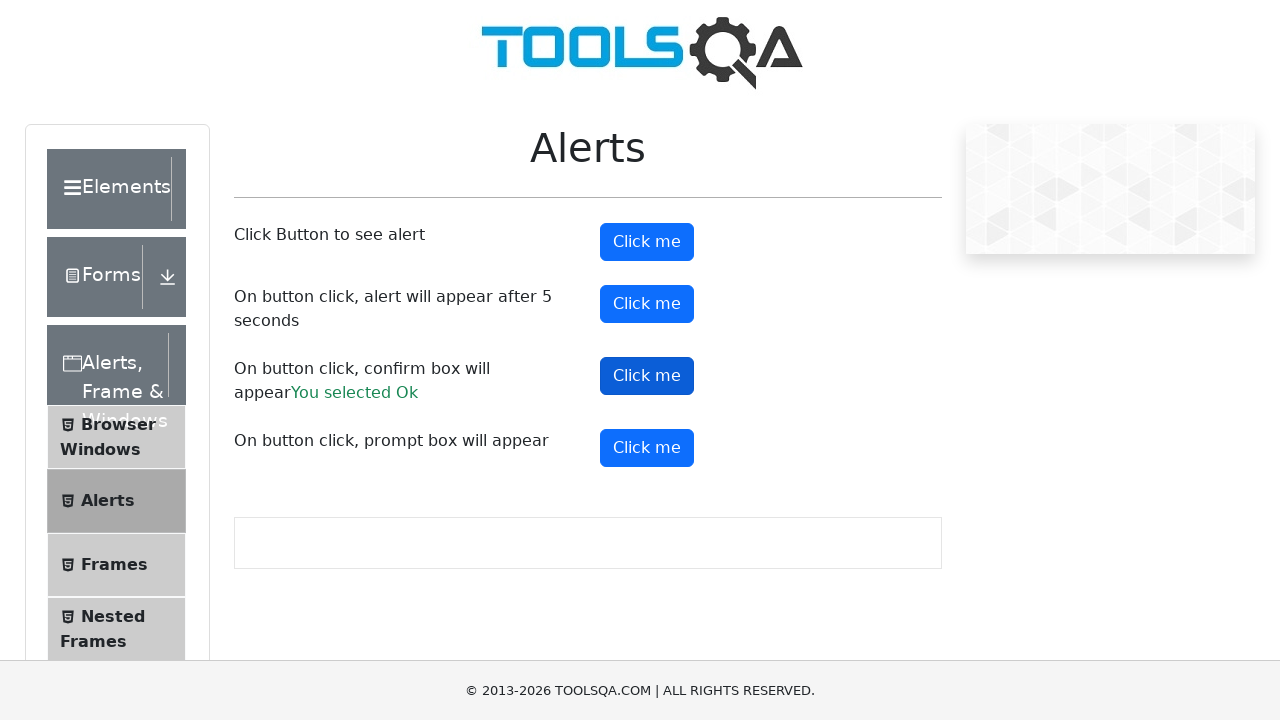

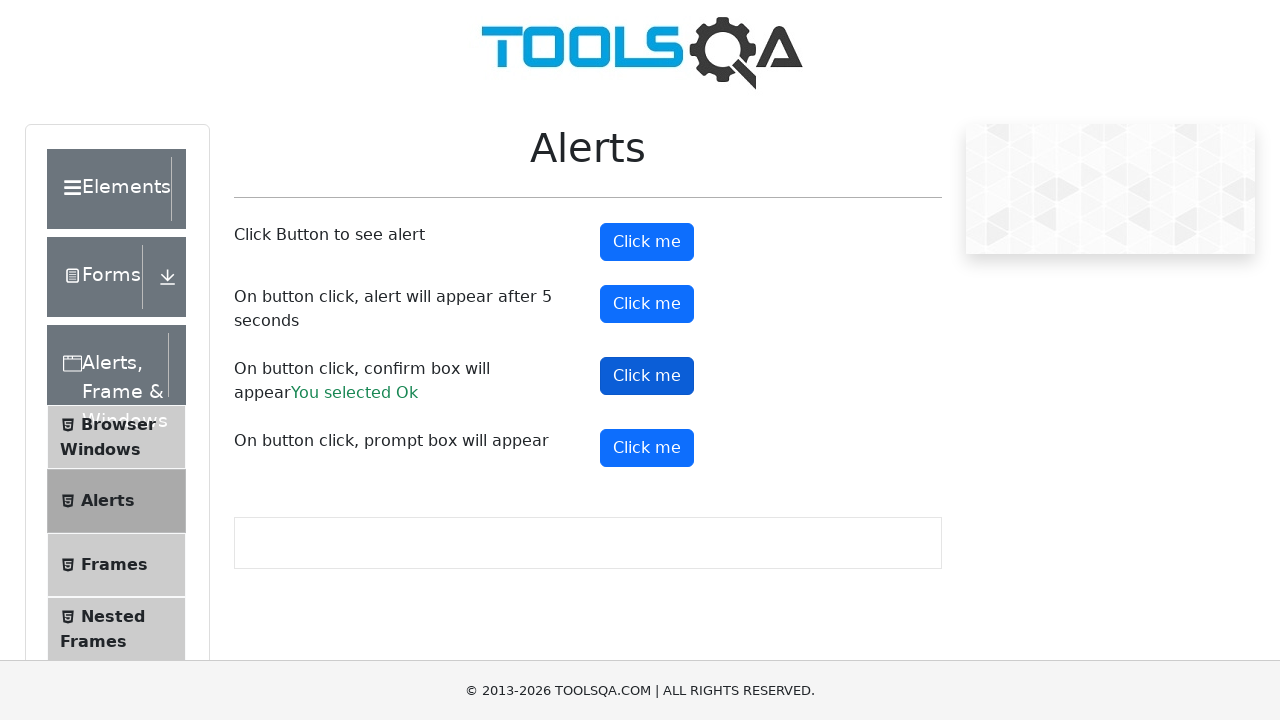